Tests that clicking search without entering a destination shows an error message prompting to enter a destination

Starting URL: https://www.booking.com

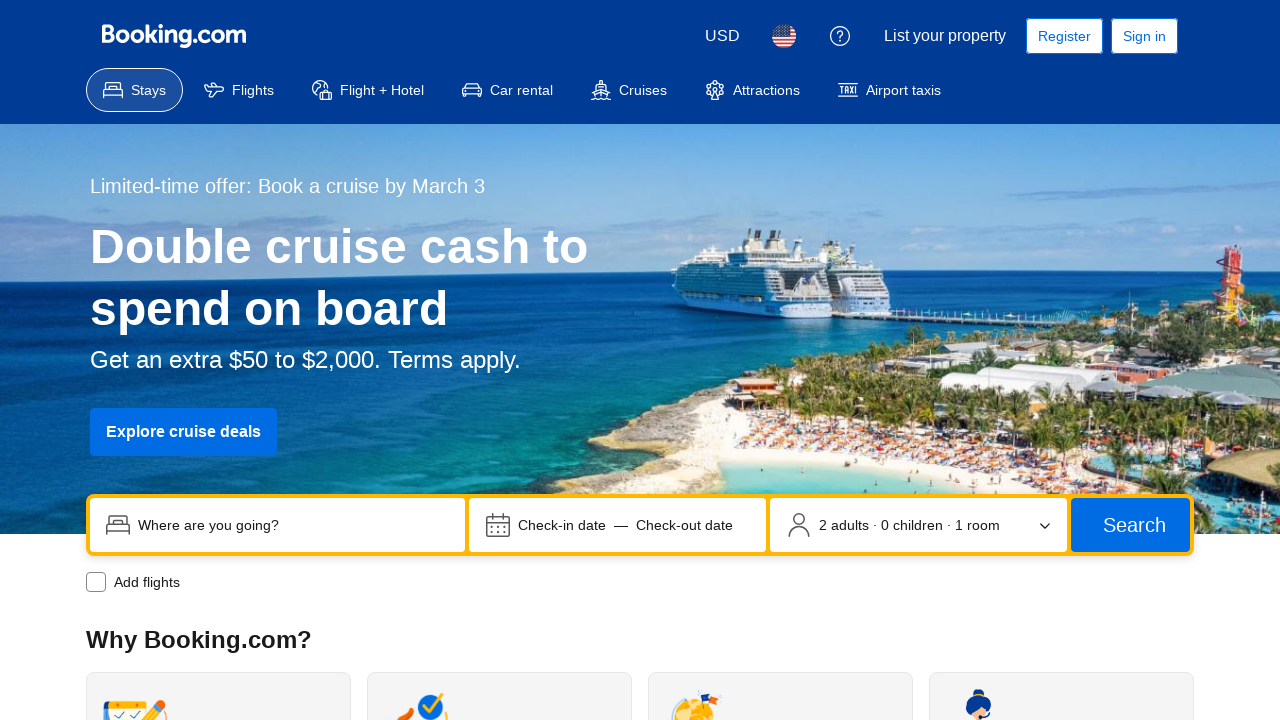

Cleared browser cookies
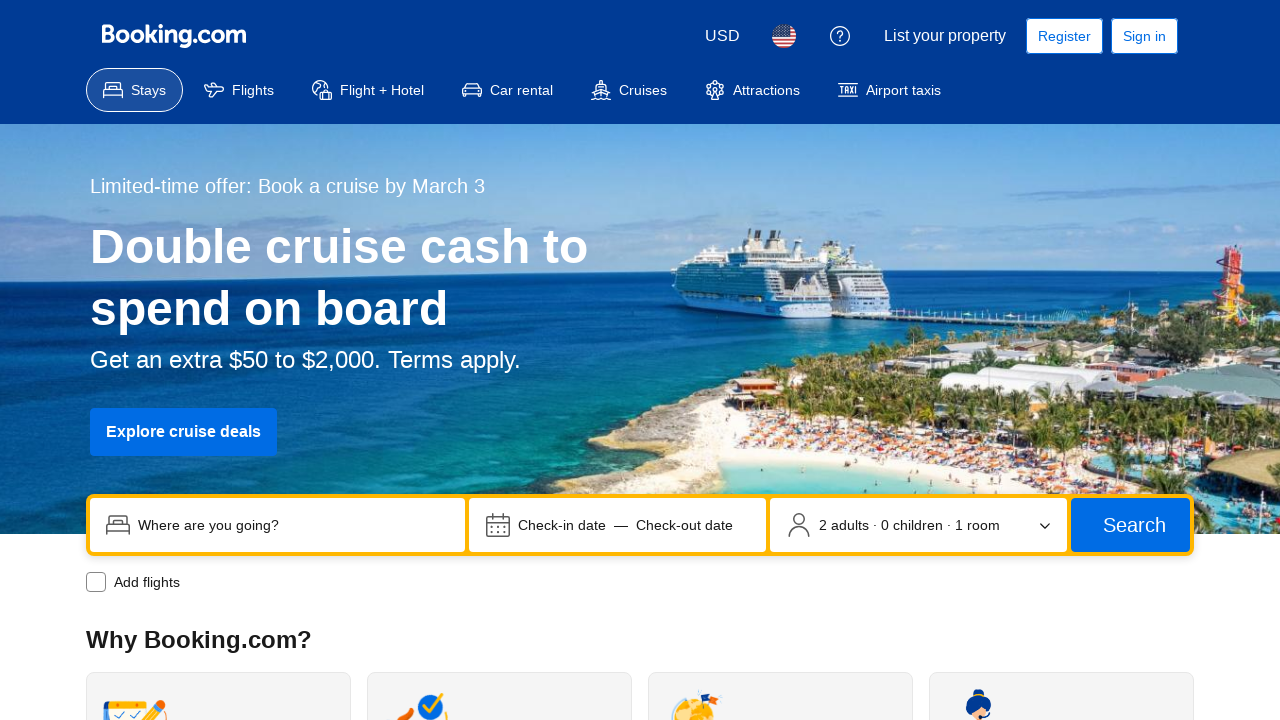

Cleared local storage
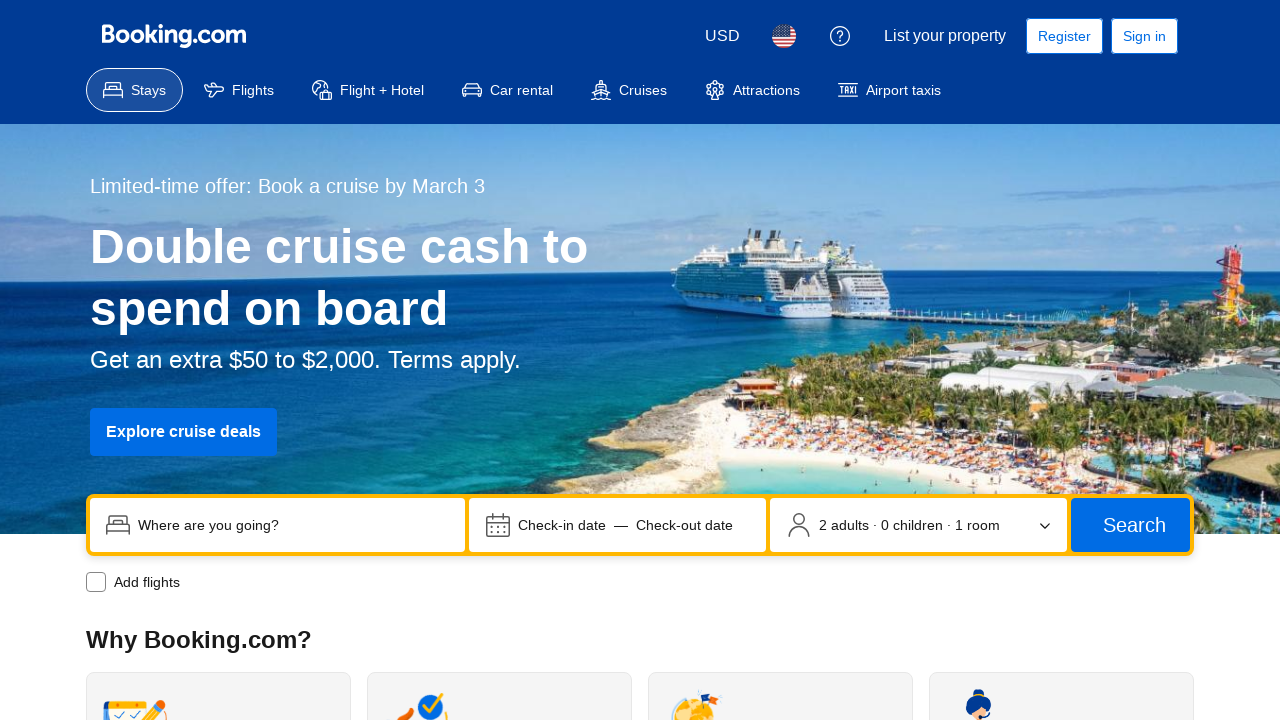

Clicked Search button without entering a destination at (1134, 525) on span:has-text('Search')
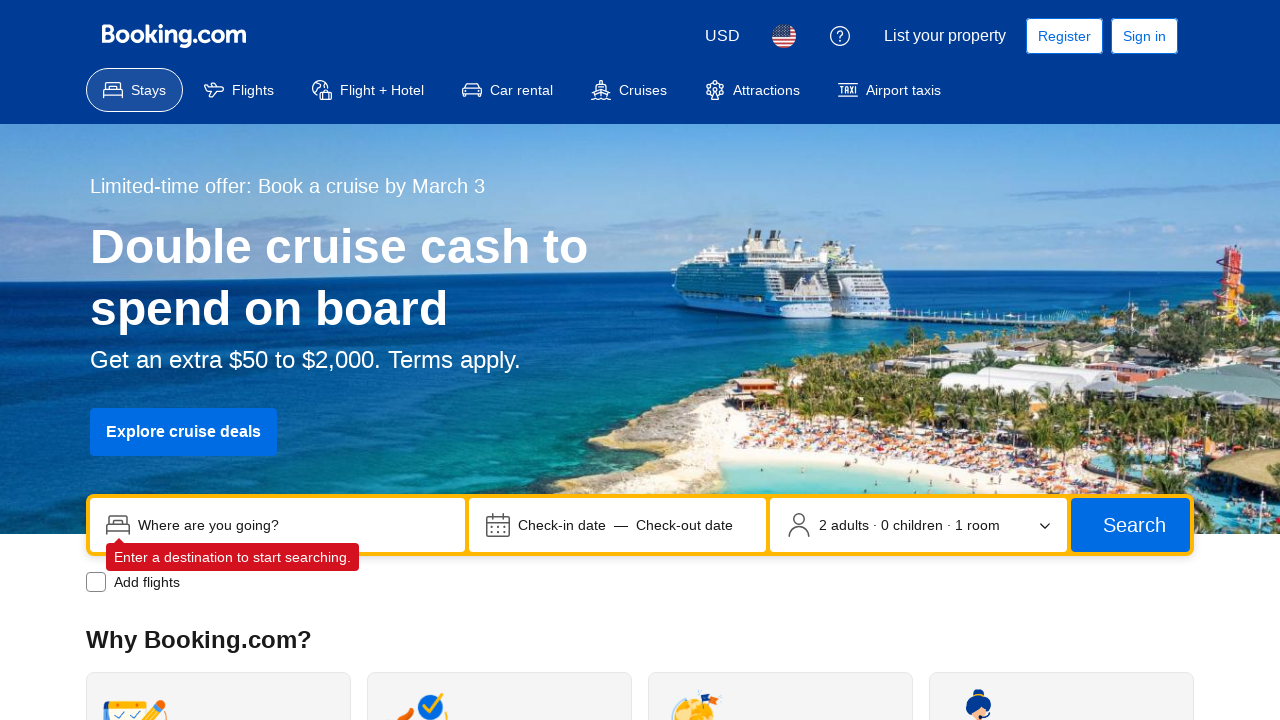

Error message appeared on screen
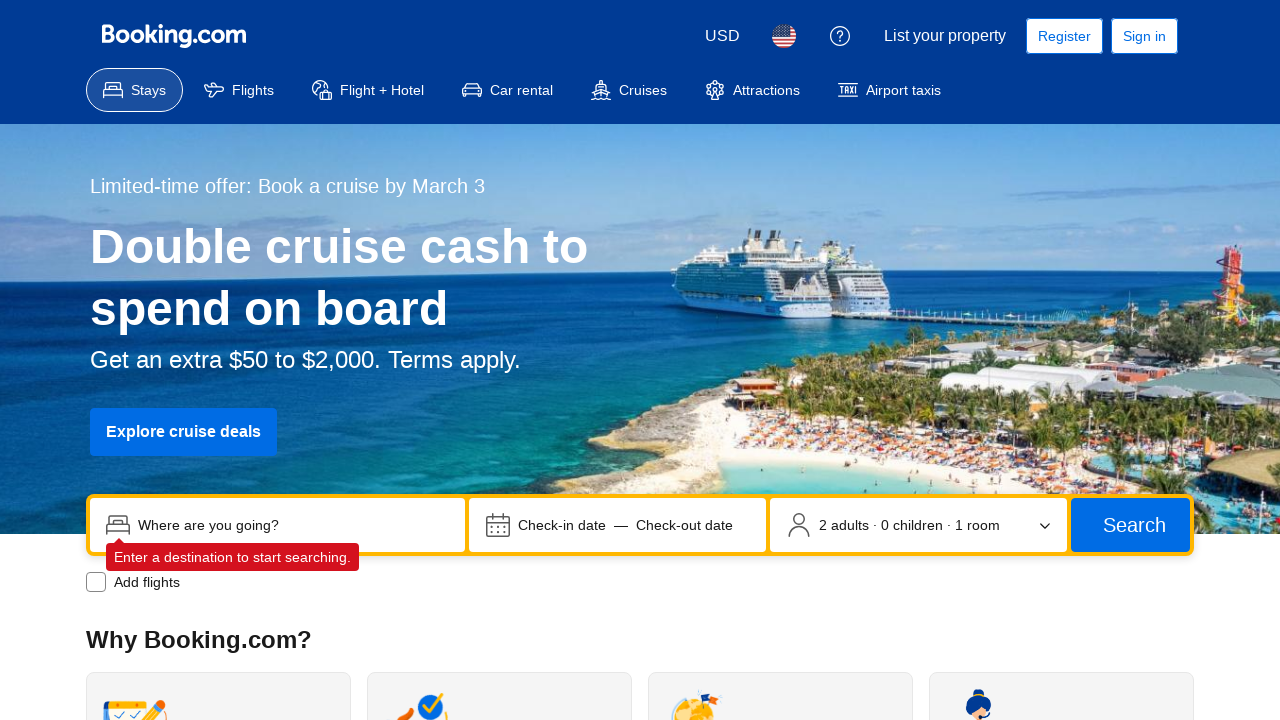

Retrieved error message text
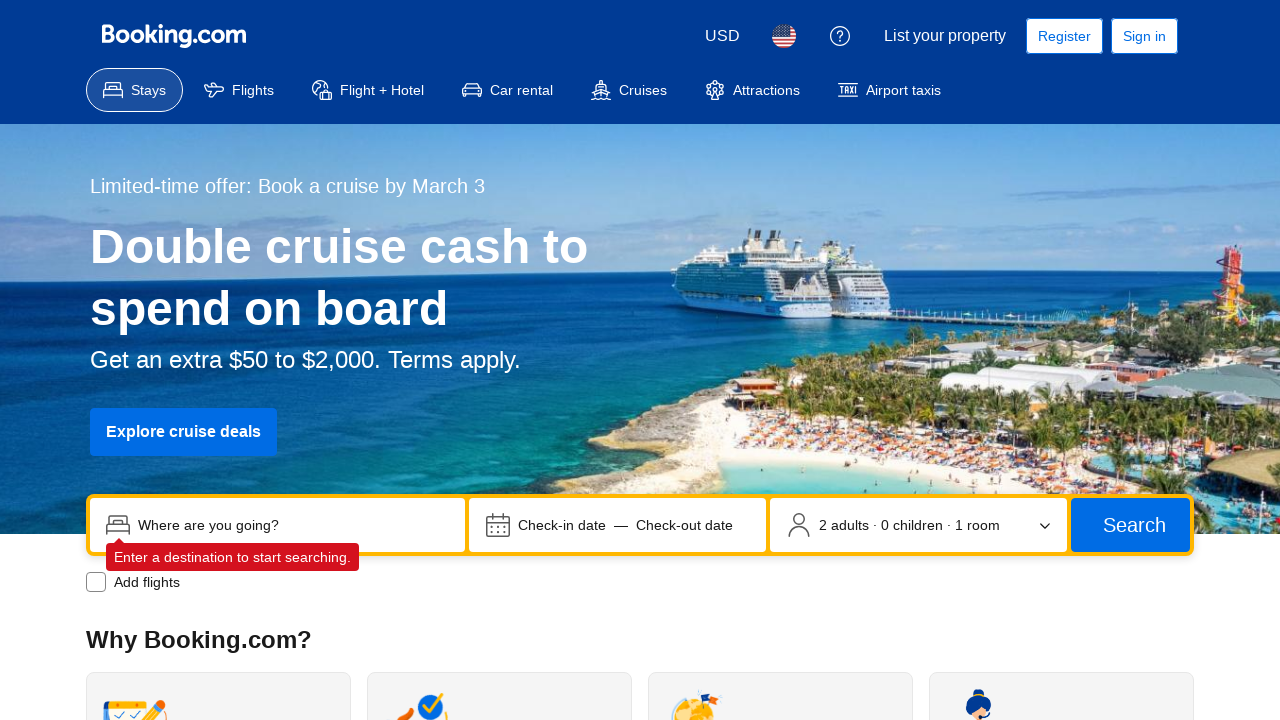

Verified error message contains 'enter a destination to start searching.'
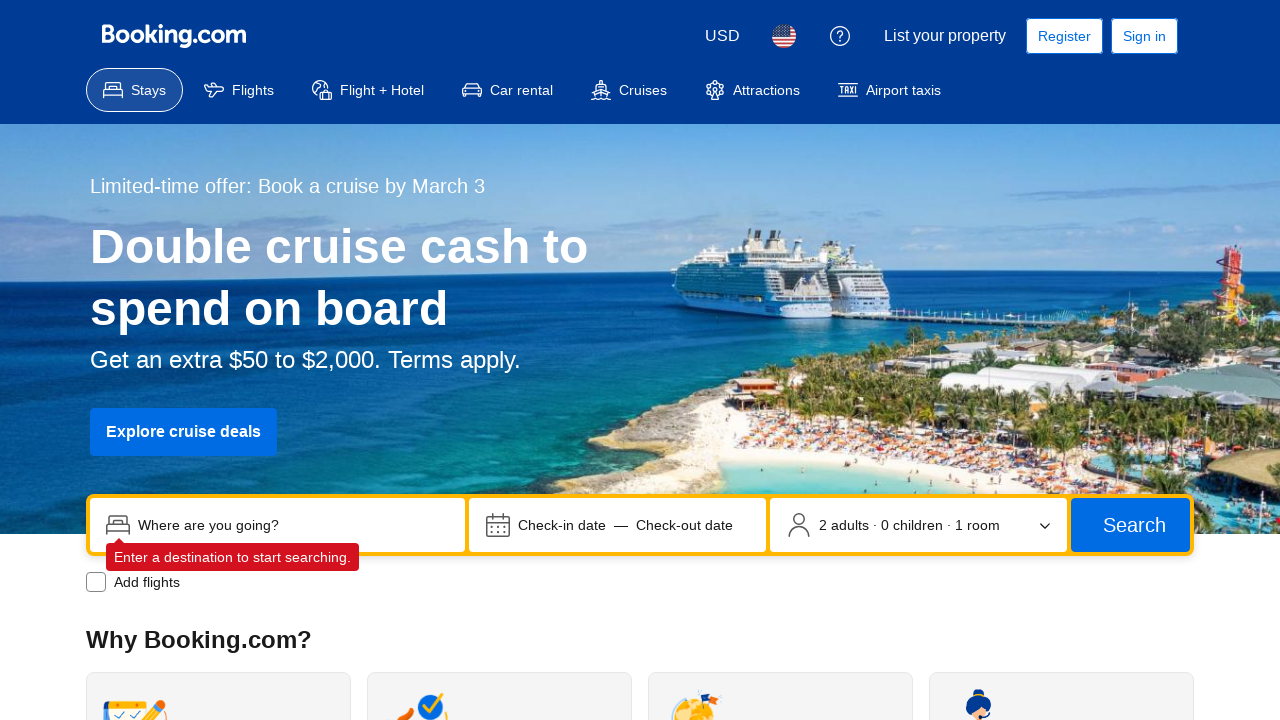

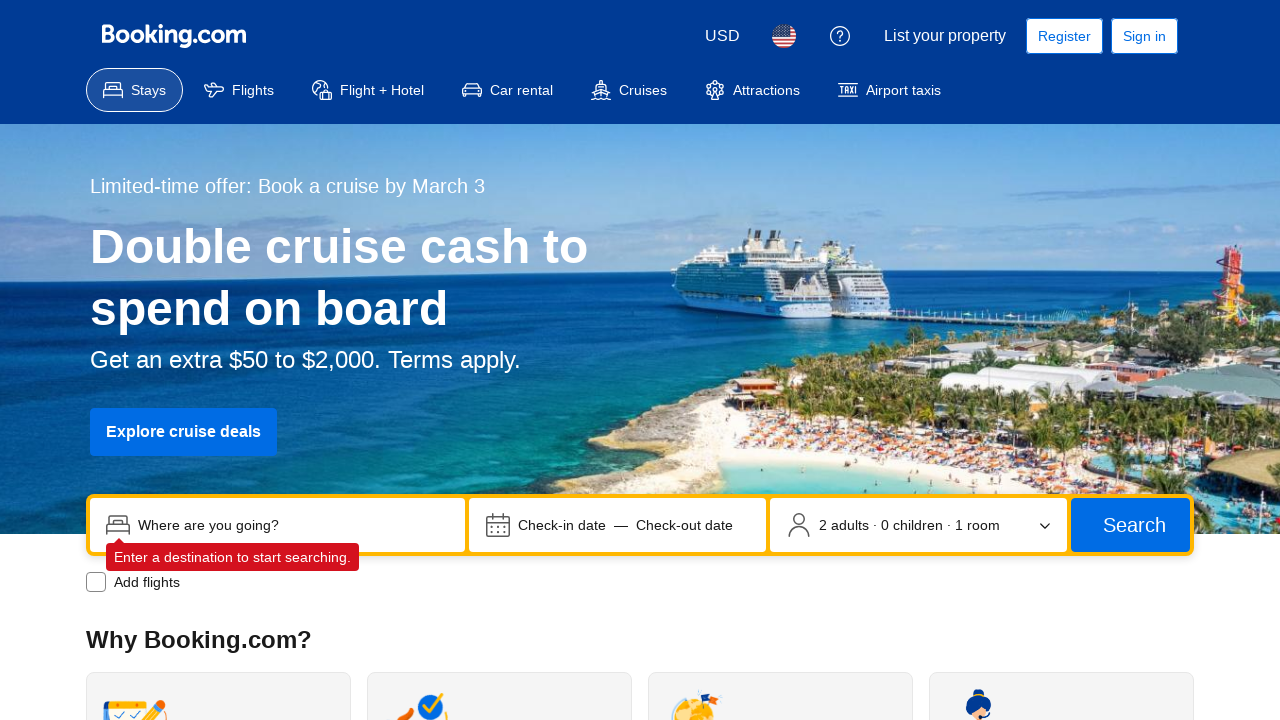